Tests handling a timed alert that appears after a delay by clicking button and accepting the alert

Starting URL: https://demoqa.com/alerts

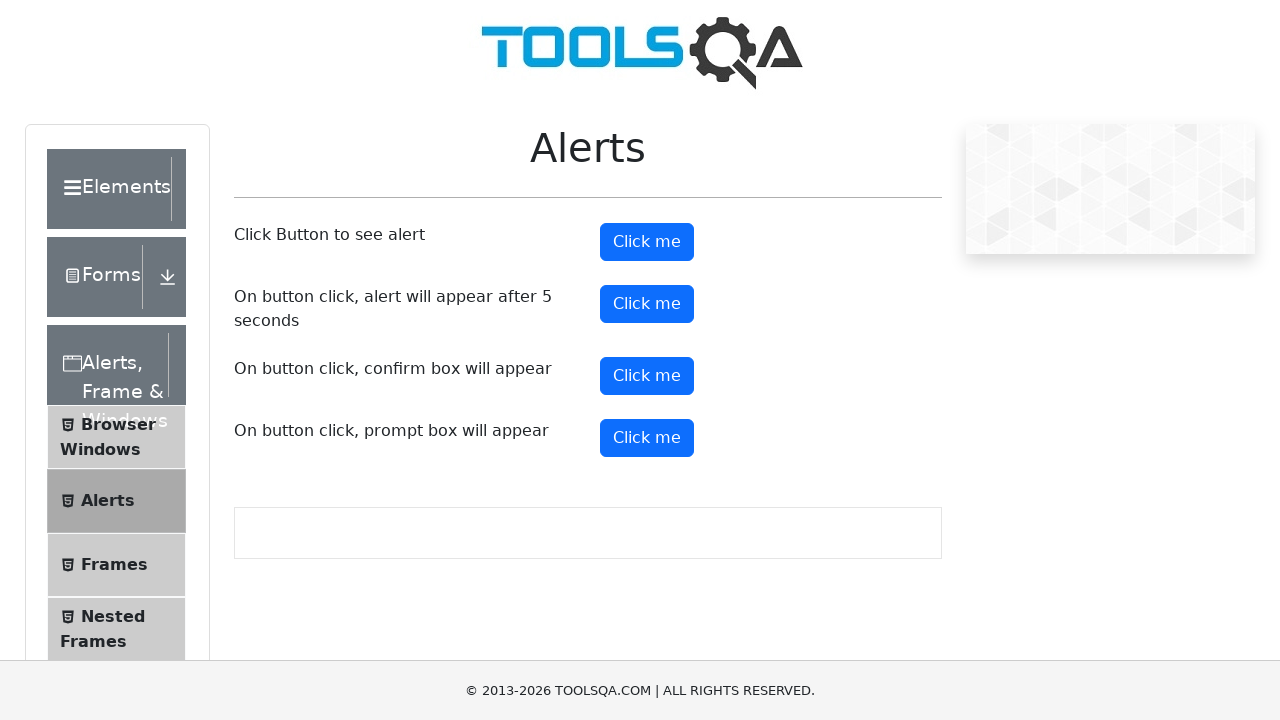

Set up dialog handler to automatically accept alerts
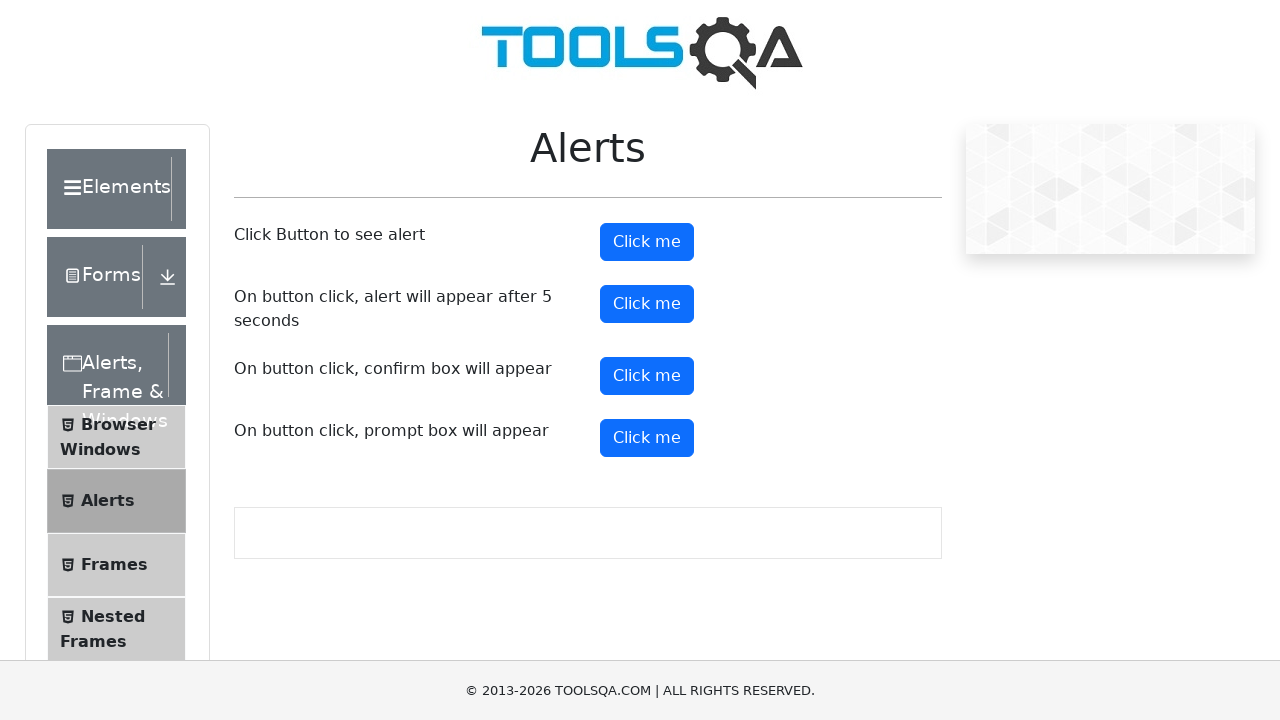

Clicked the timer alert button to trigger timed alert at (647, 304) on #timerAlertButton
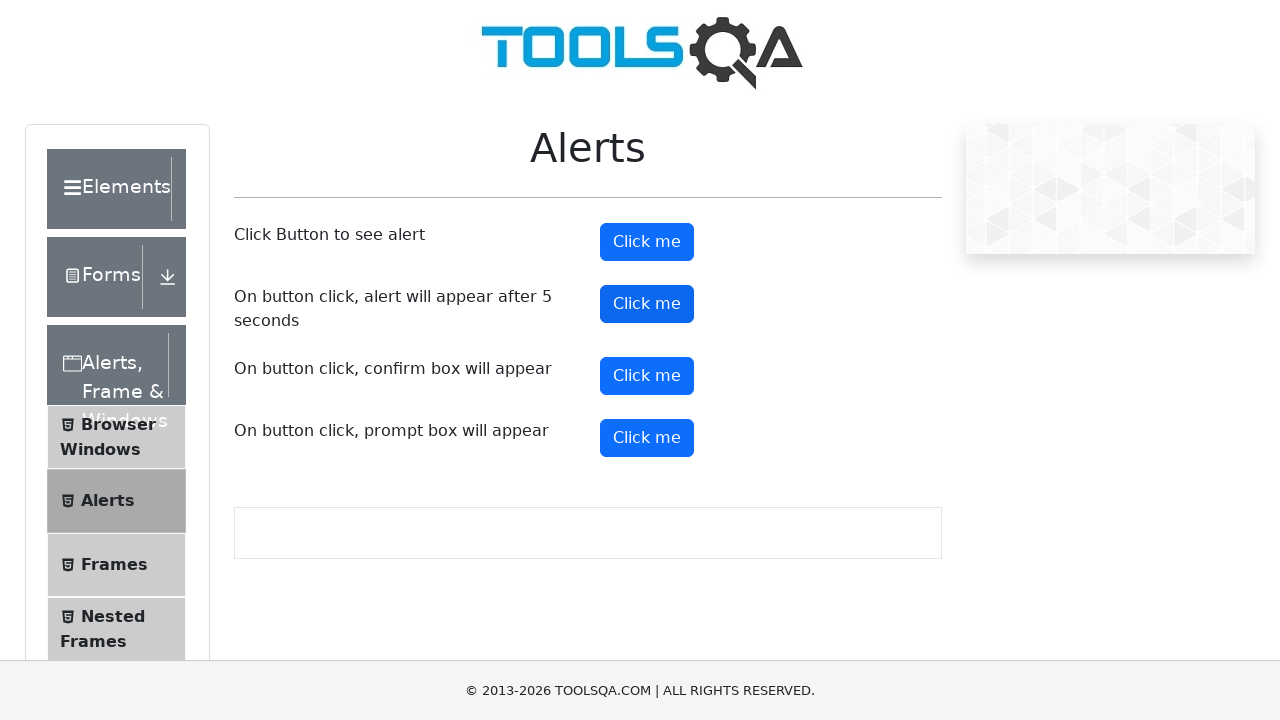

Waited 6 seconds for timed alert to appear and be accepted
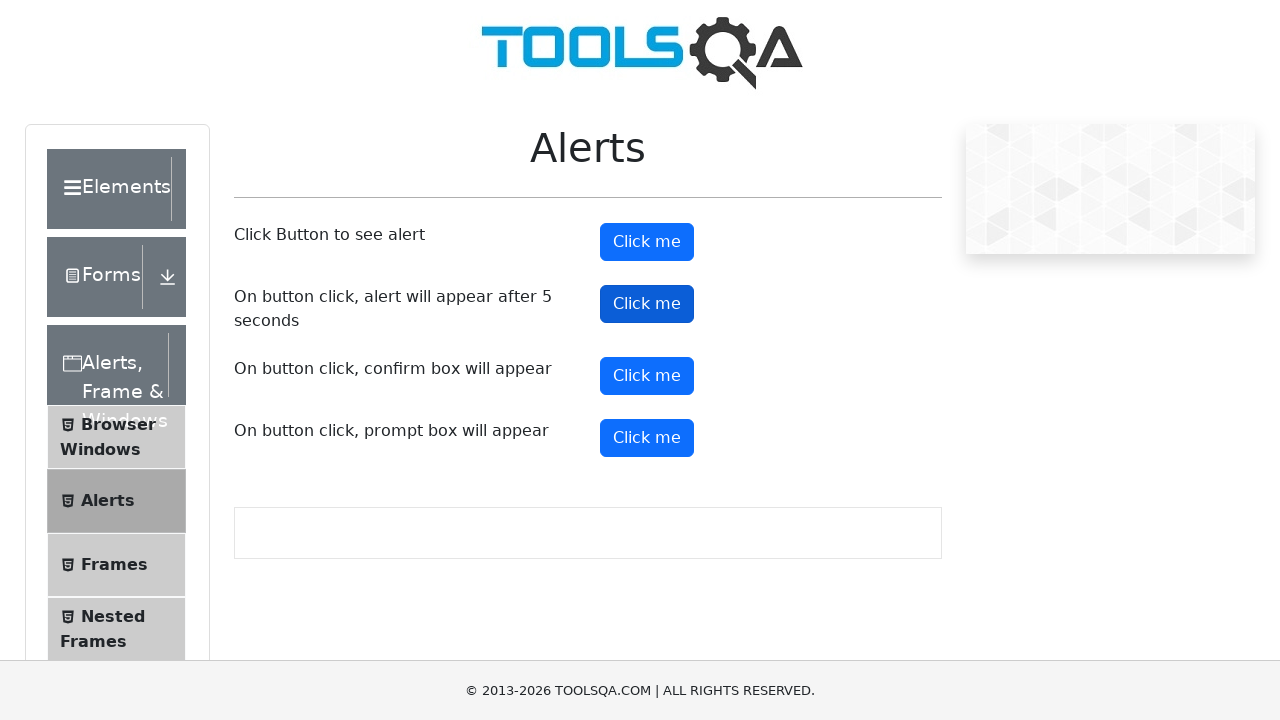

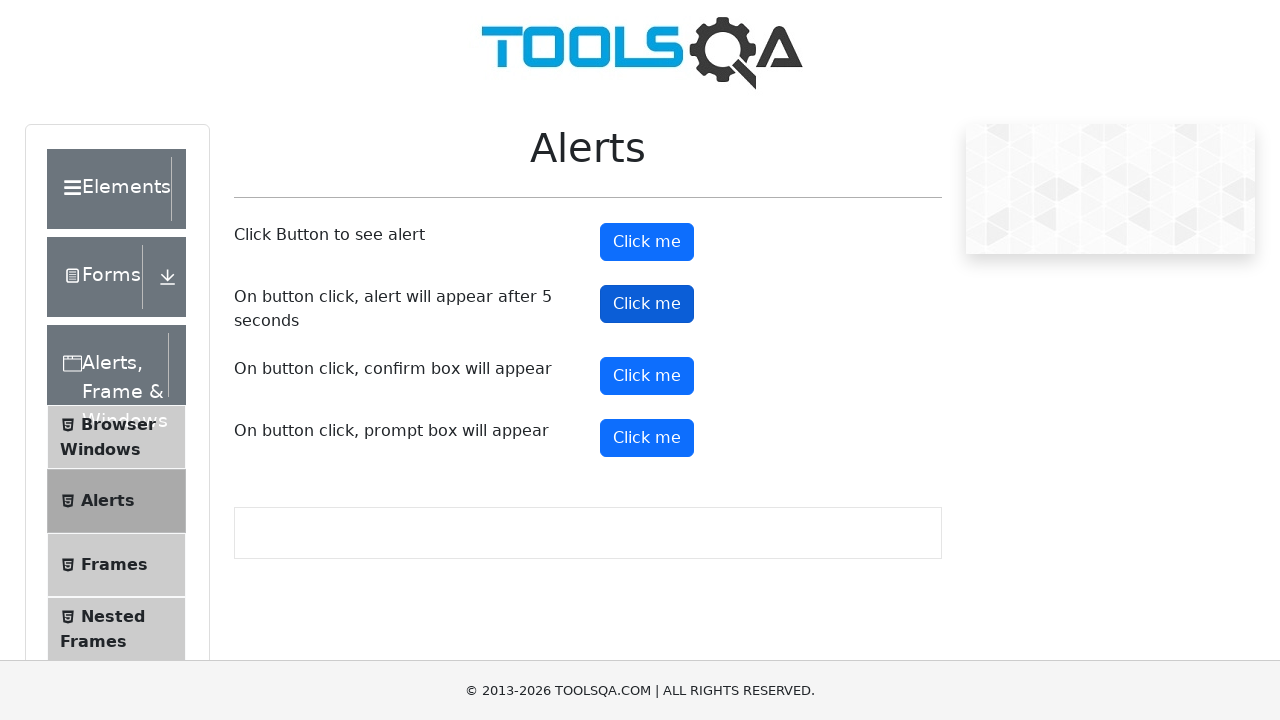